Tests email field validation by entering an email address and verifying it displays correctly after submission

Starting URL: https://demoqa.com/text-box

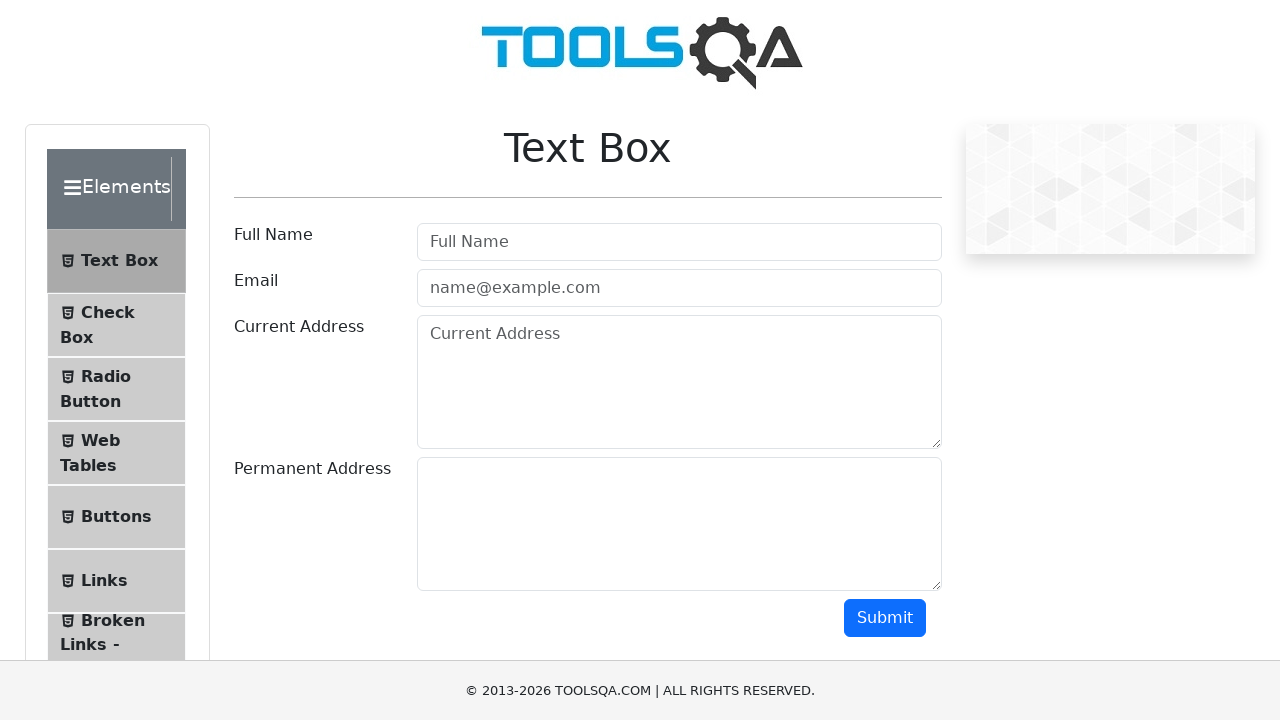

Filled email field with 'test@example.com' on #userEmail
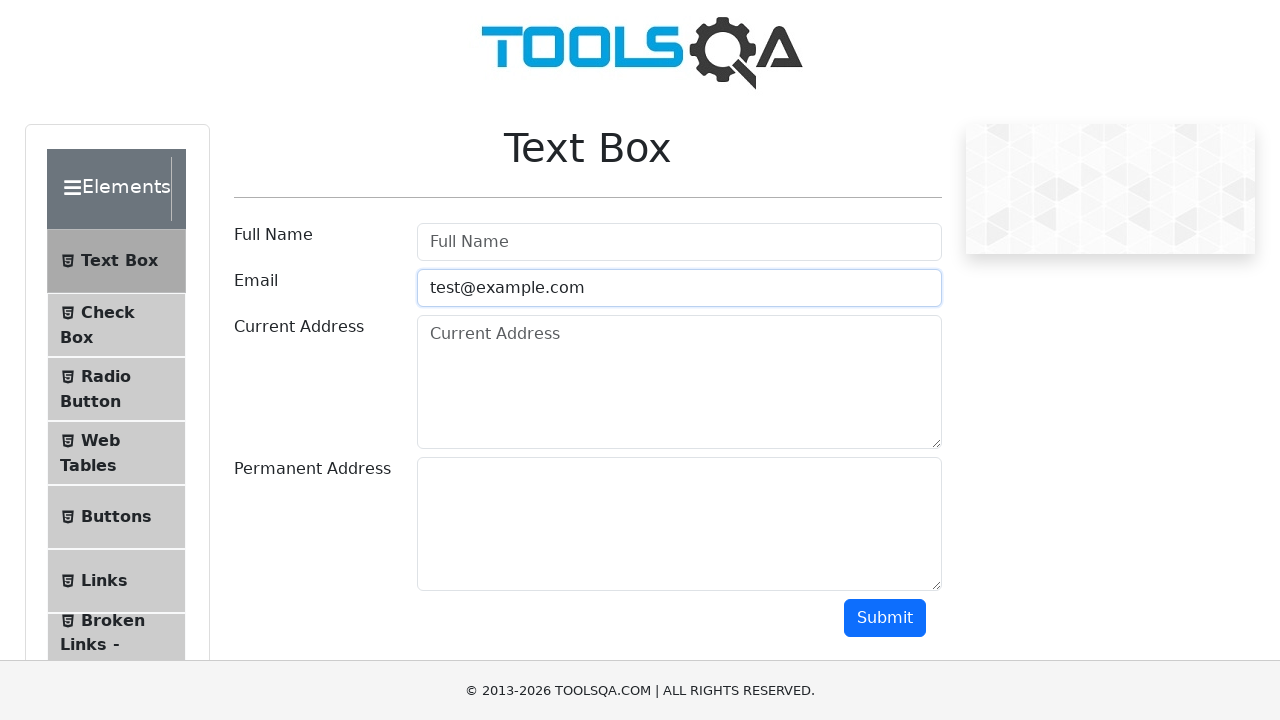

Scrolled submit button into view
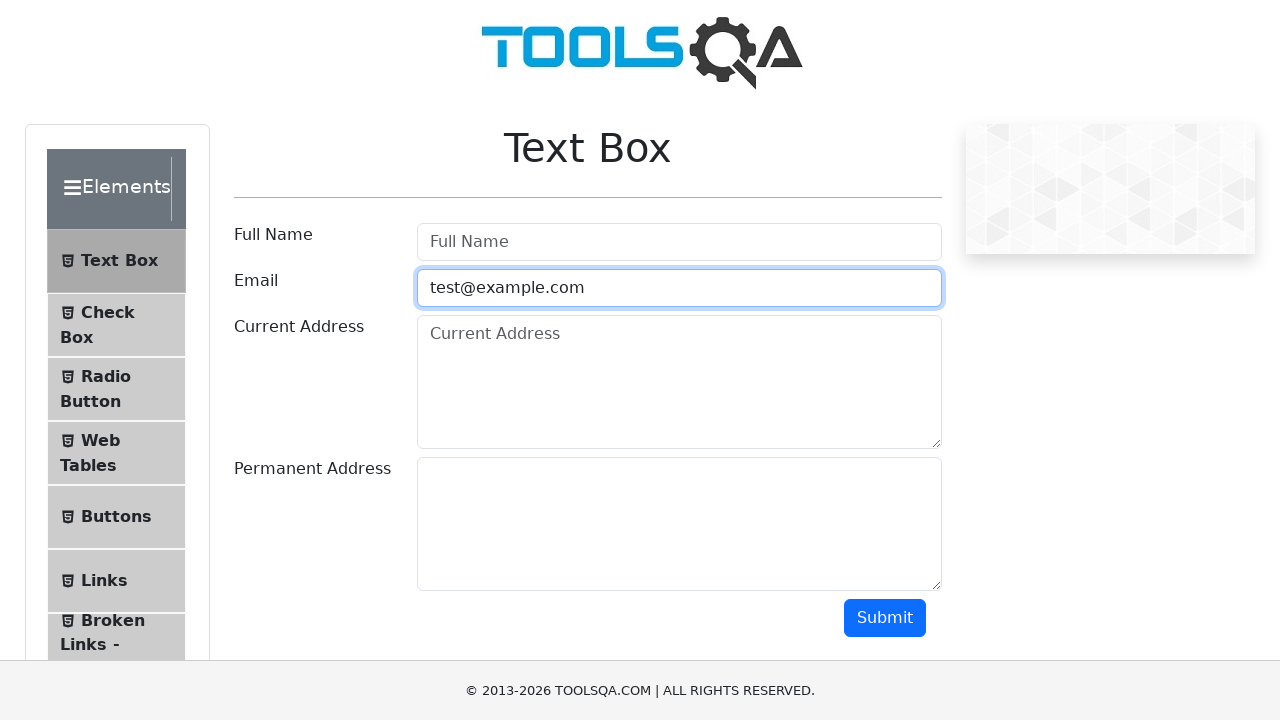

Clicked submit button at (885, 618) on #submit
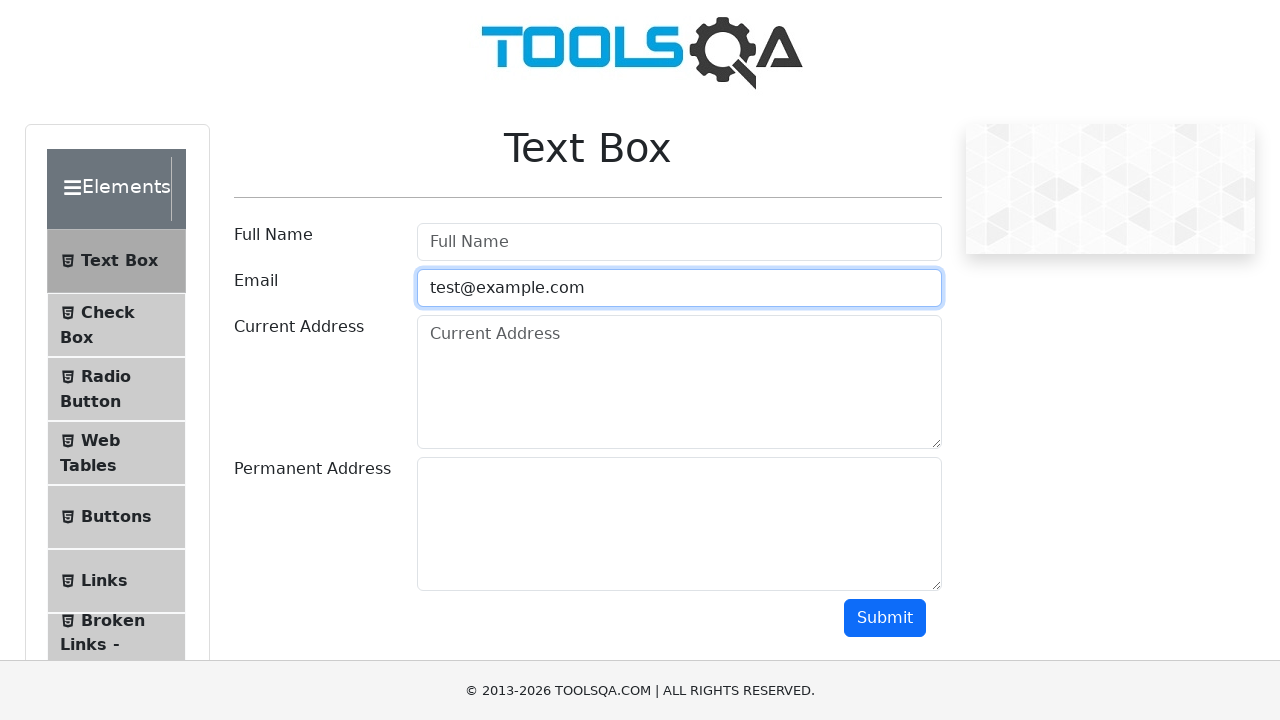

Email field appeared in submission results
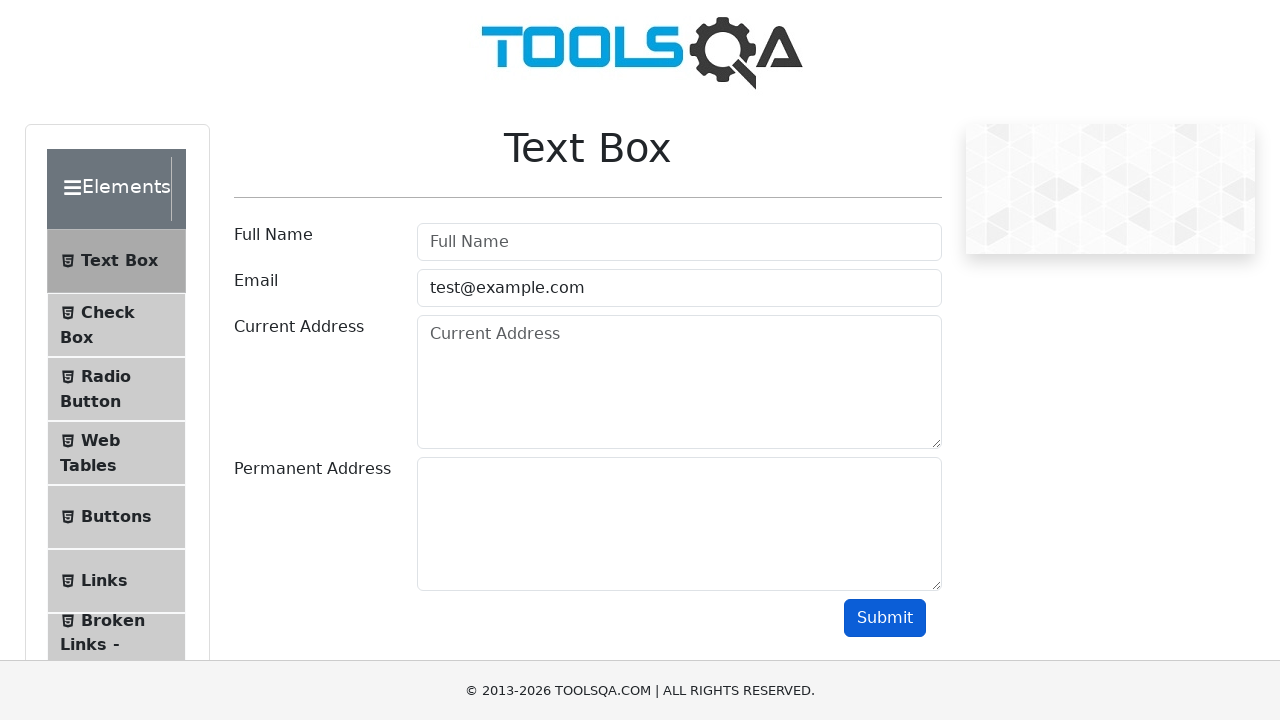

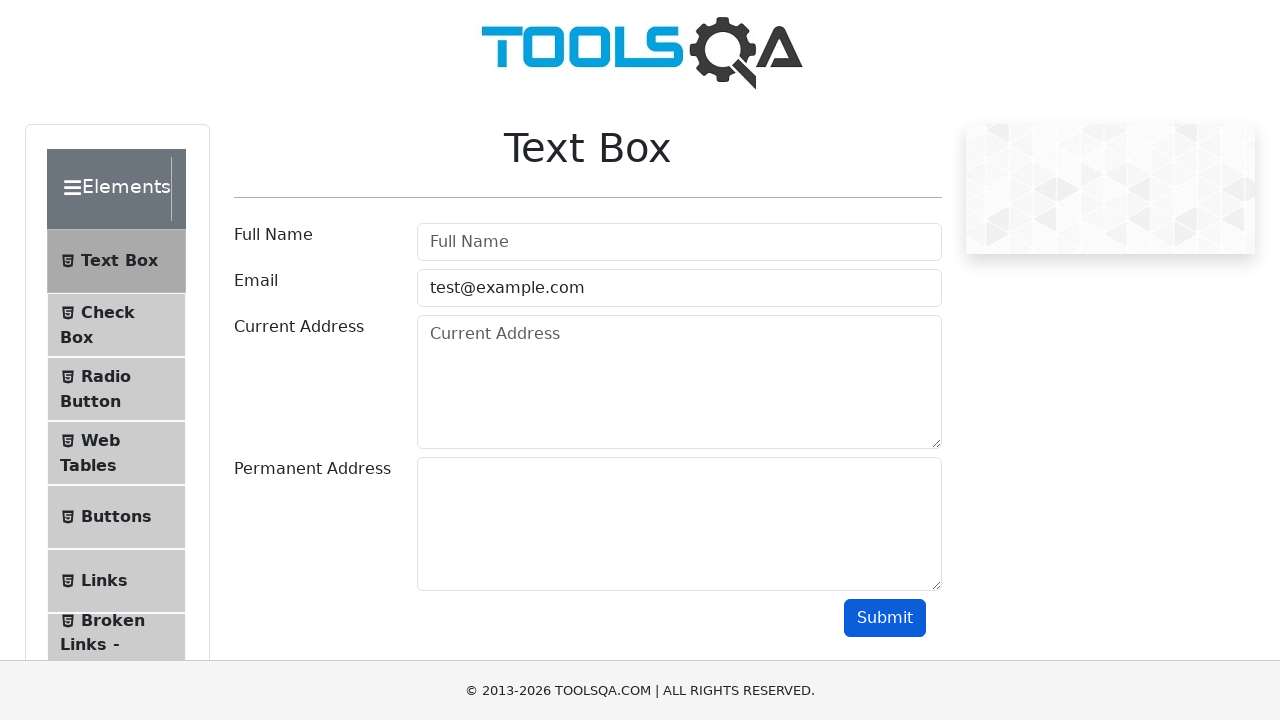